Tests jQuery UI drag and drop functionality by dragging a draggable element and dropping it onto a droppable target area within an iframe

Starting URL: https://jqueryui.com/droppable/

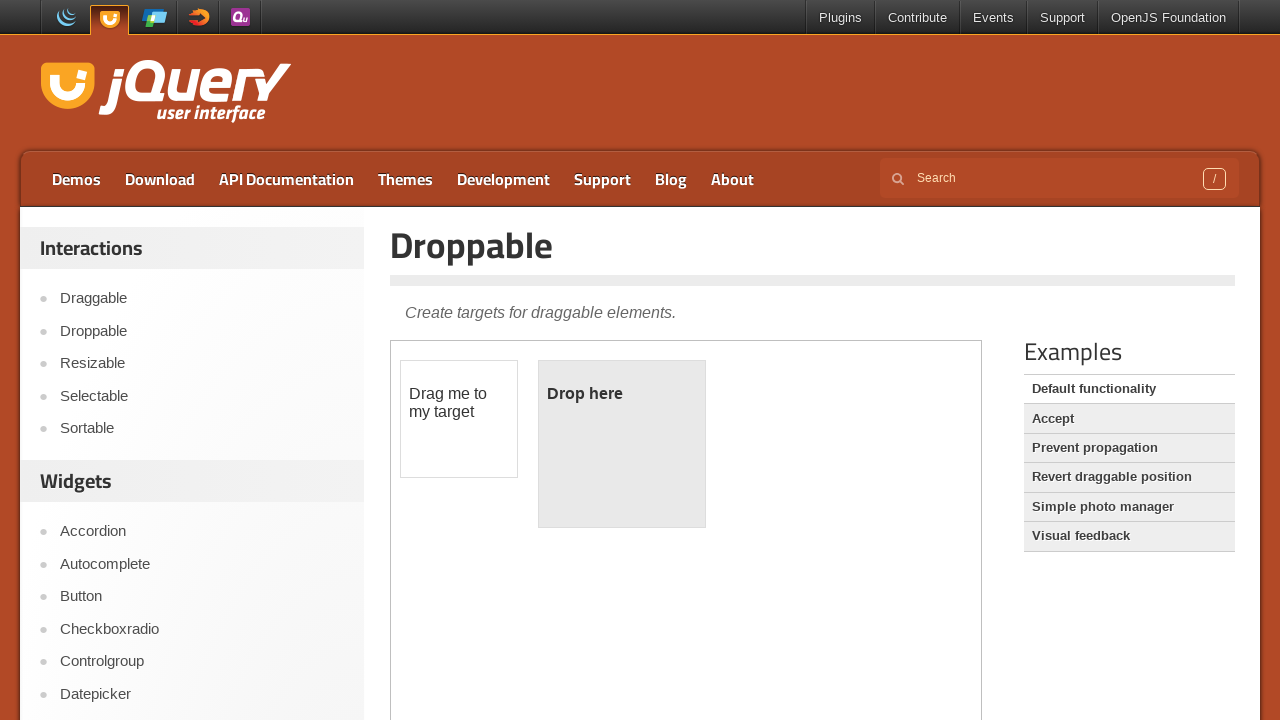

Navigated to jQuery UI droppable demo page
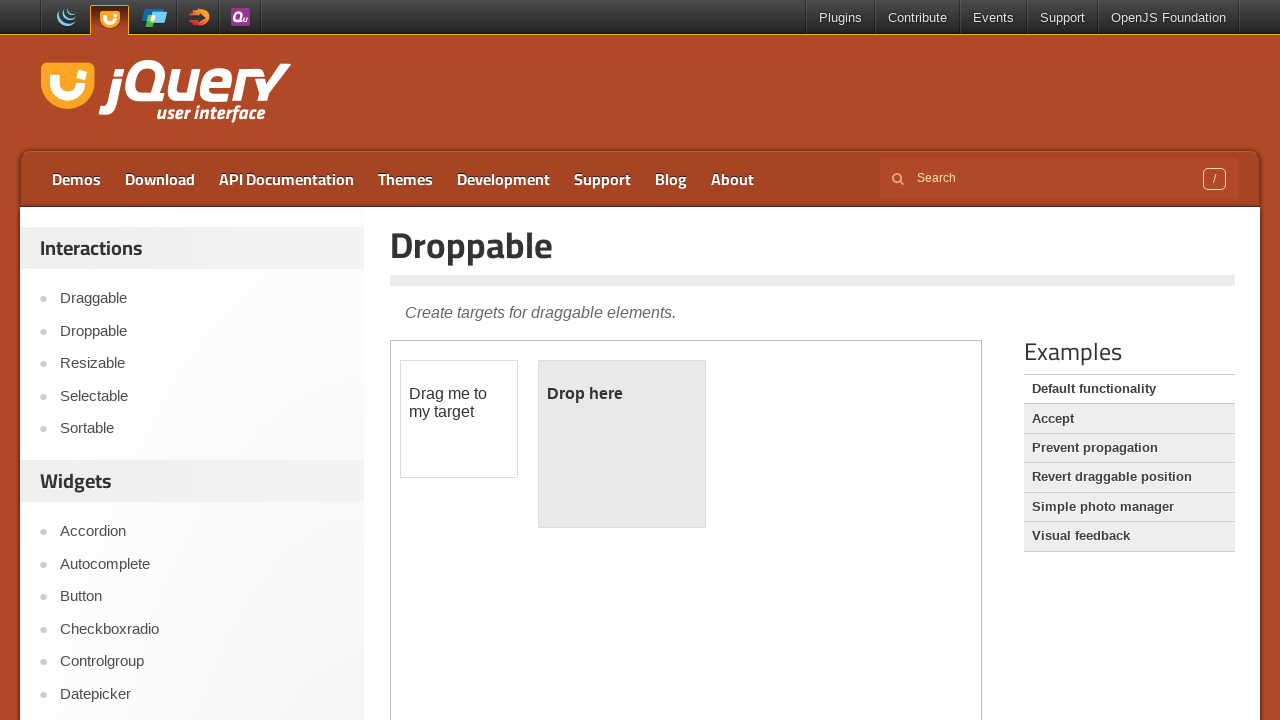

Located demo iframe
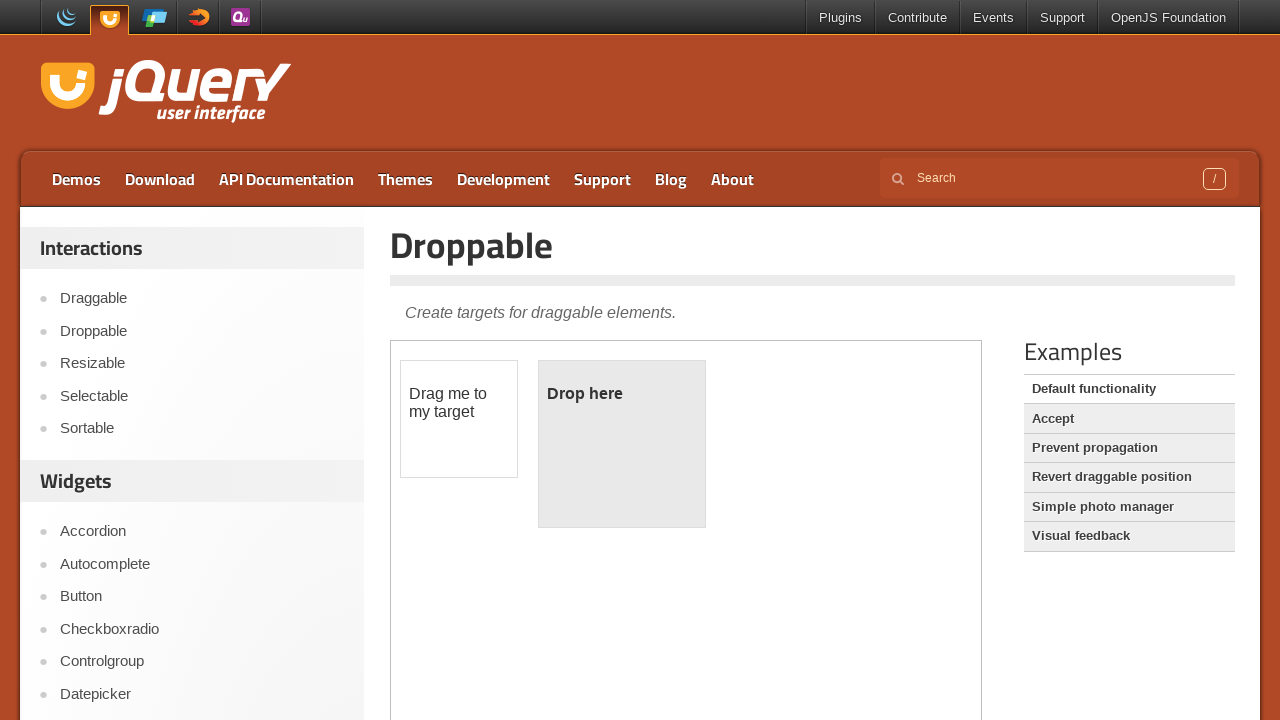

Located draggable source element
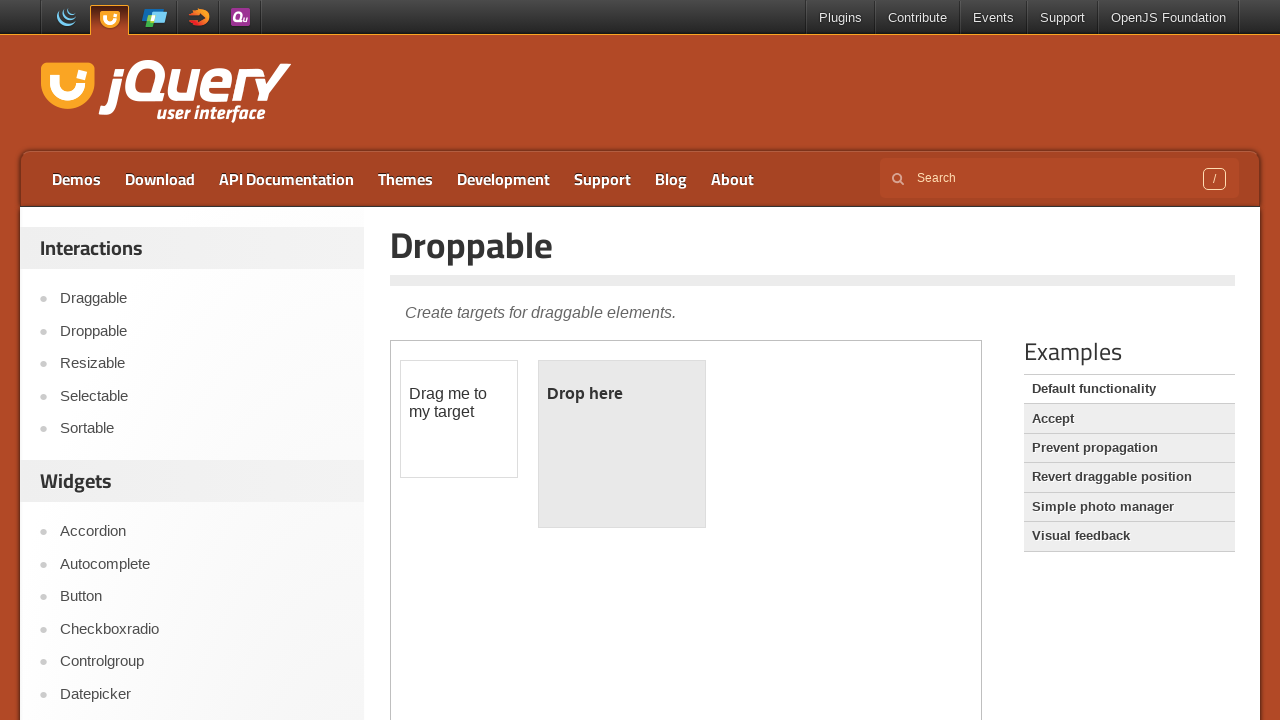

Located droppable target element
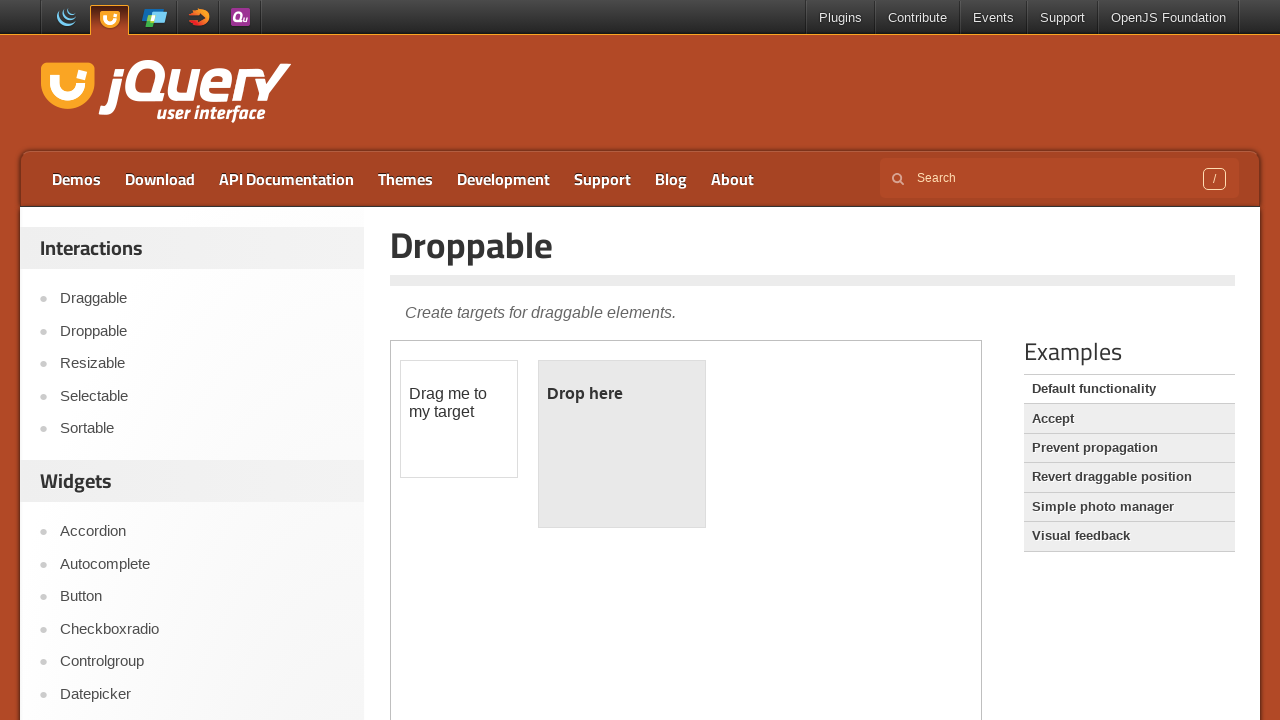

Dragged source element onto target droppable area at (622, 444)
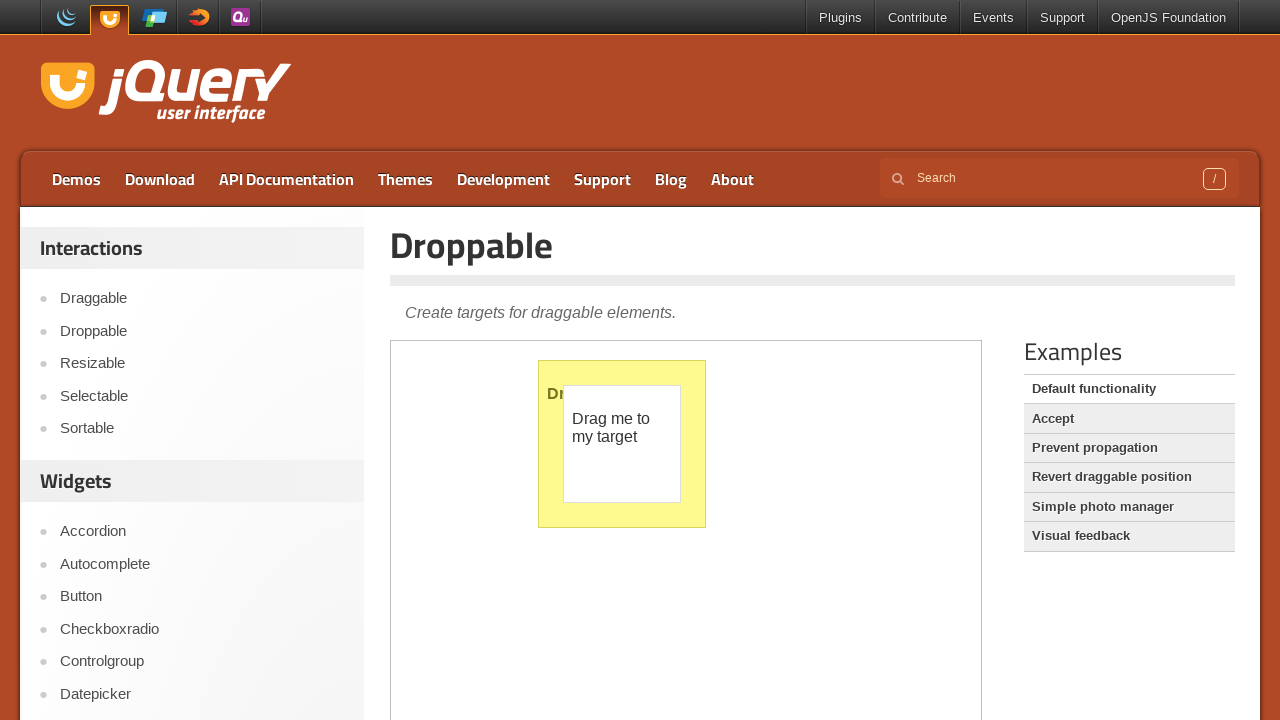

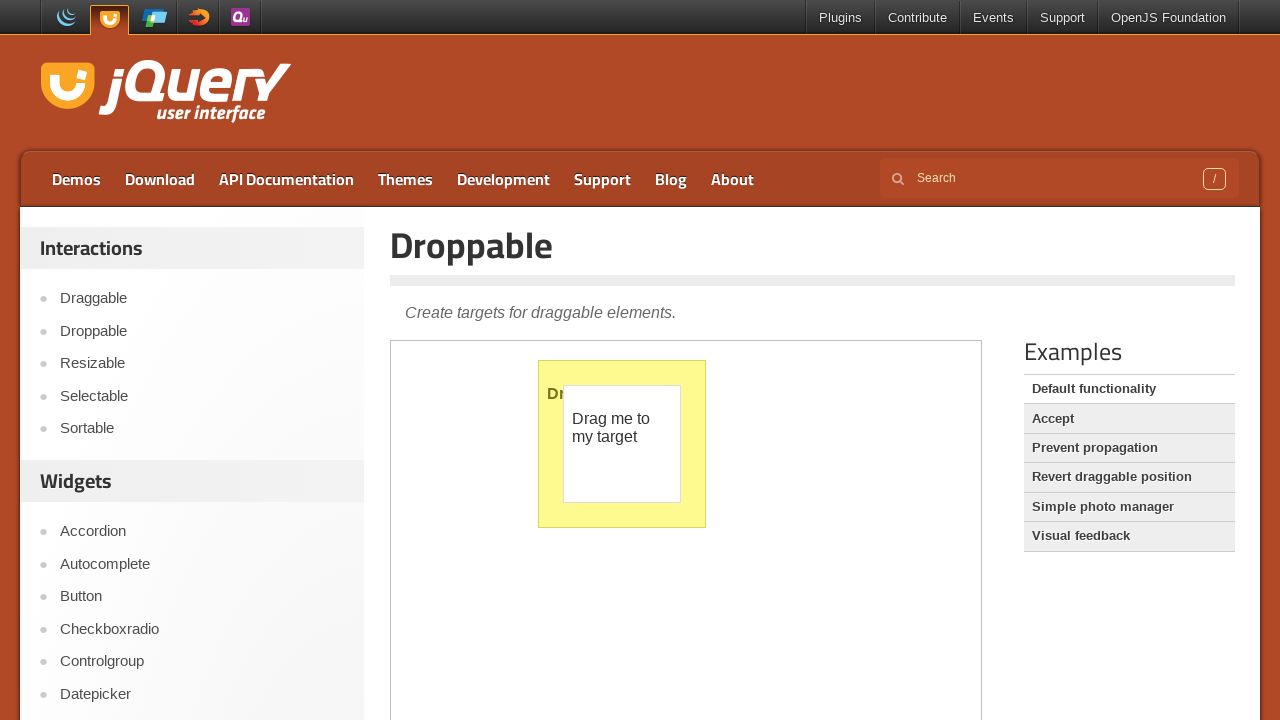